Tests right-click context menu functionality by performing a context click on a designated area, verifying the alert text, accepting the alert, then clicking a link that opens a new tab and verifying the new page content.

Starting URL: https://the-internet.herokuapp.com/context_menu

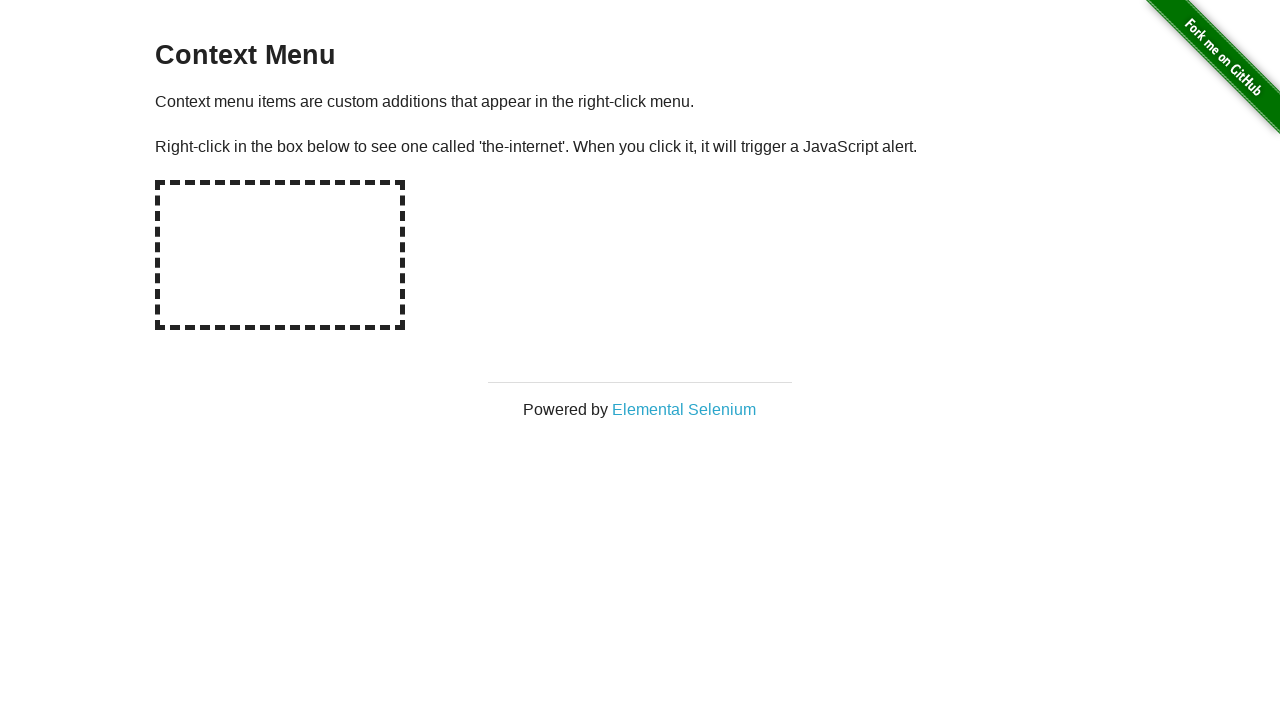

Right-clicked on the hot-spot area to open context menu at (280, 255) on #hot-spot
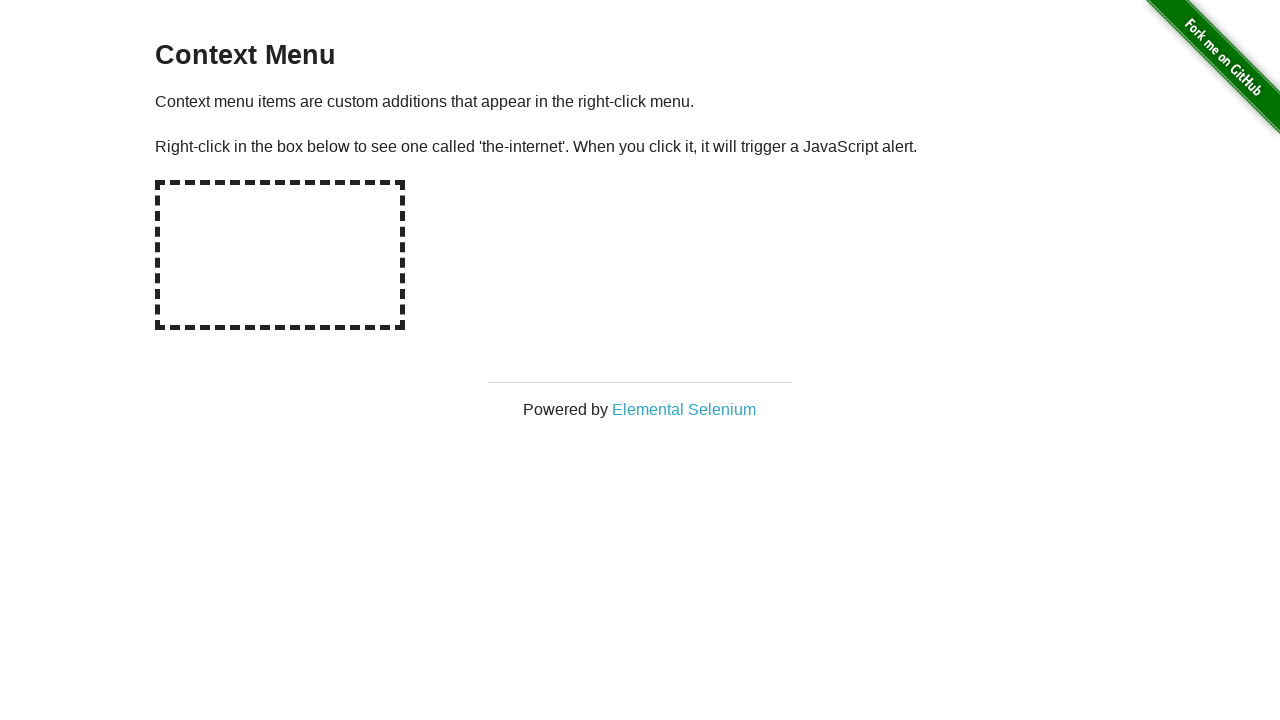

Set up dialog handler to accept alert with context menu message
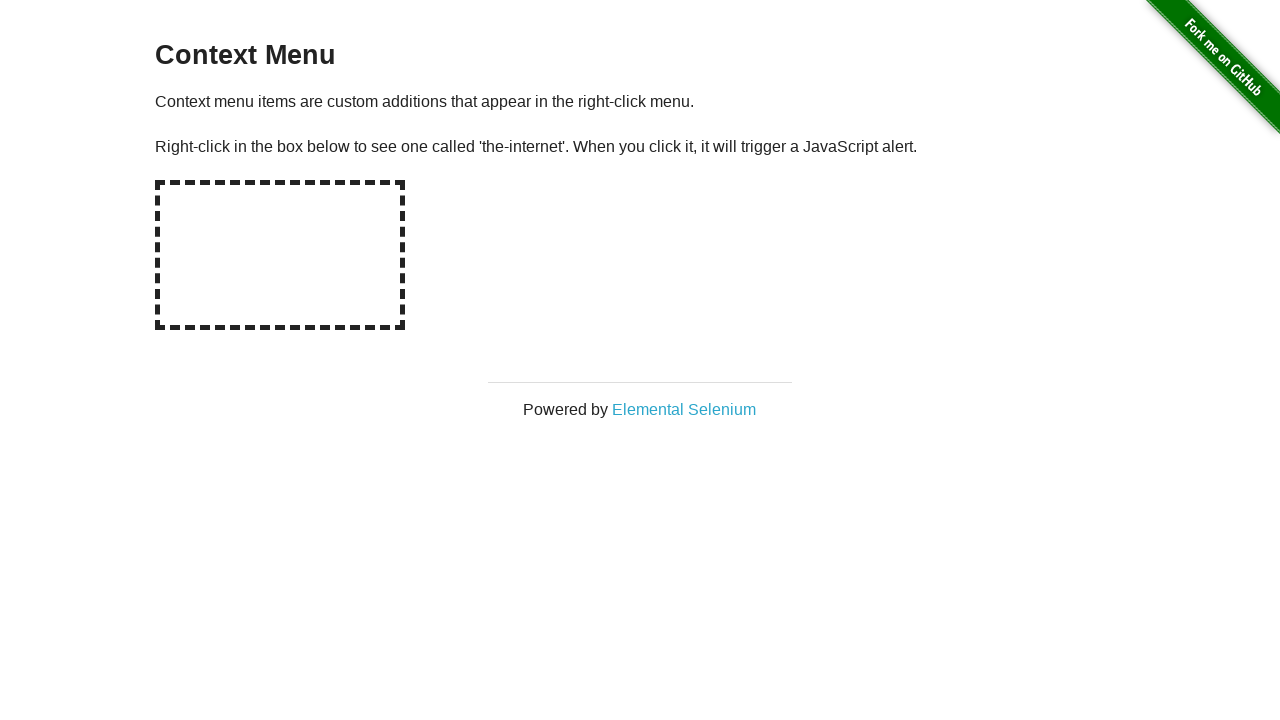

Waited for dialog to be processed
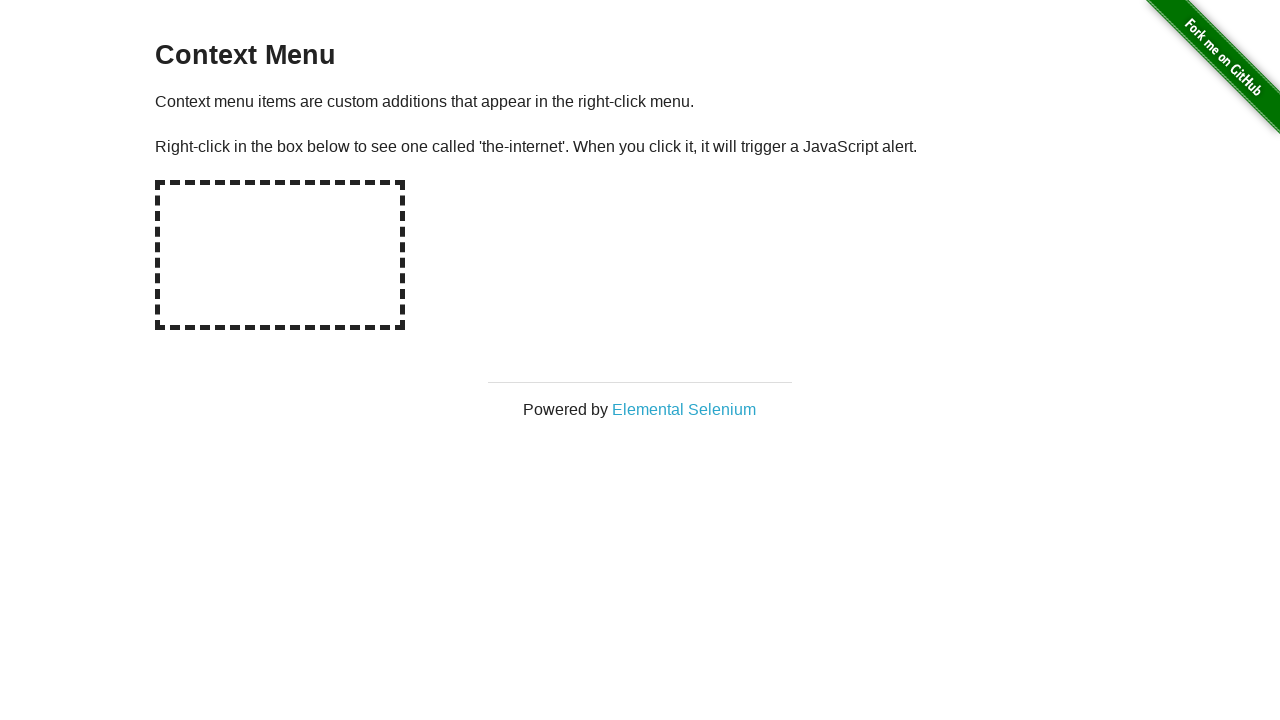

Clicked on 'Elemental Selenium' link to open new tab at (684, 409) on xpath=//*[text()='Elemental Selenium']
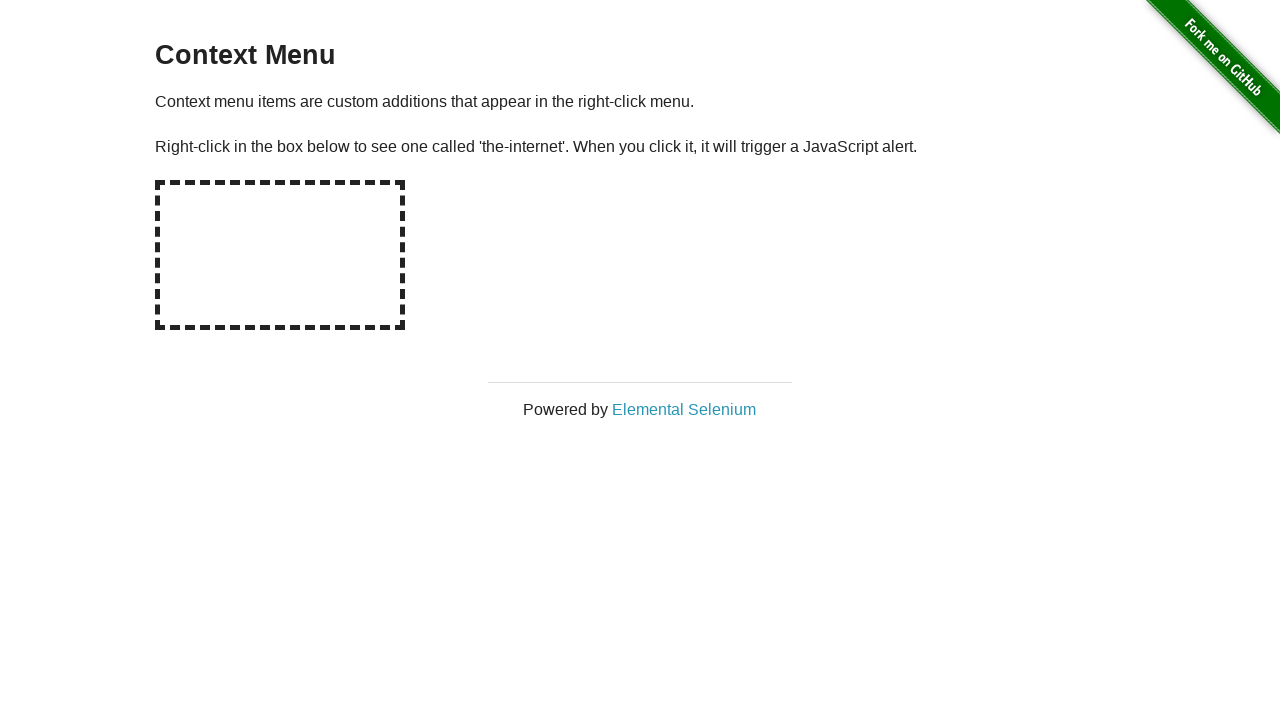

Captured new page from tab
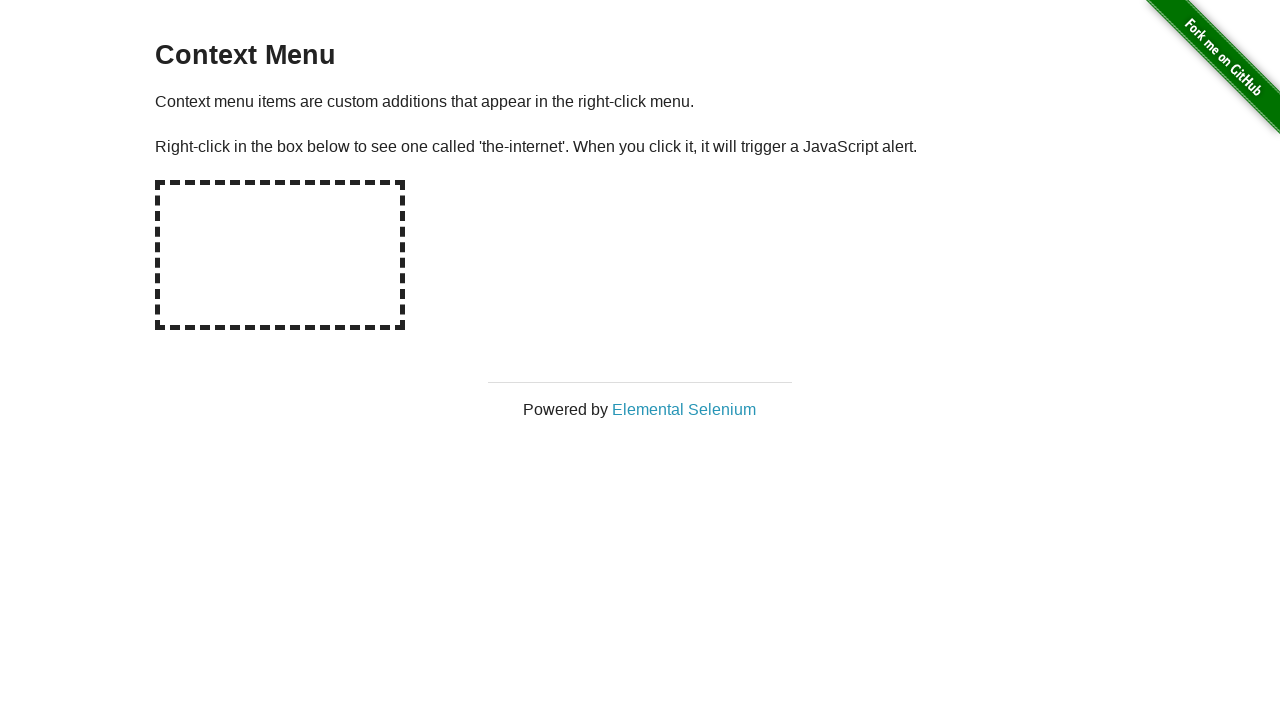

New page loaded successfully
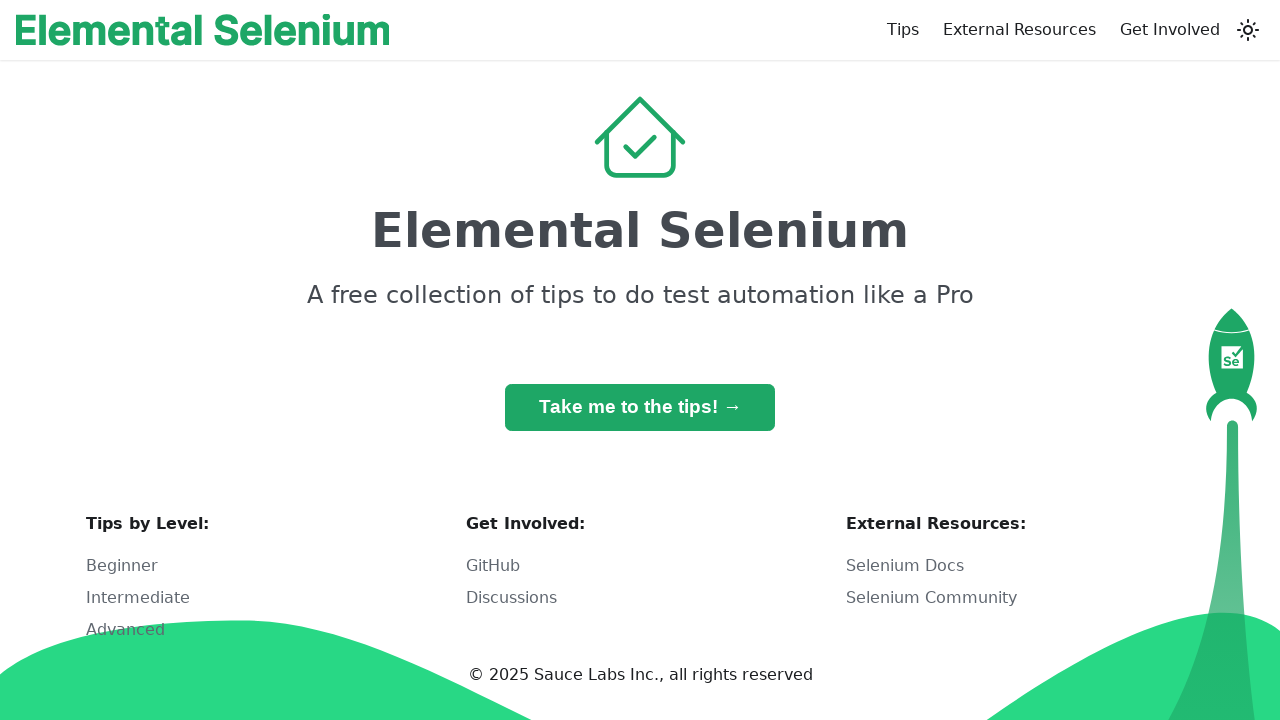

Verified h1 element is present on new page
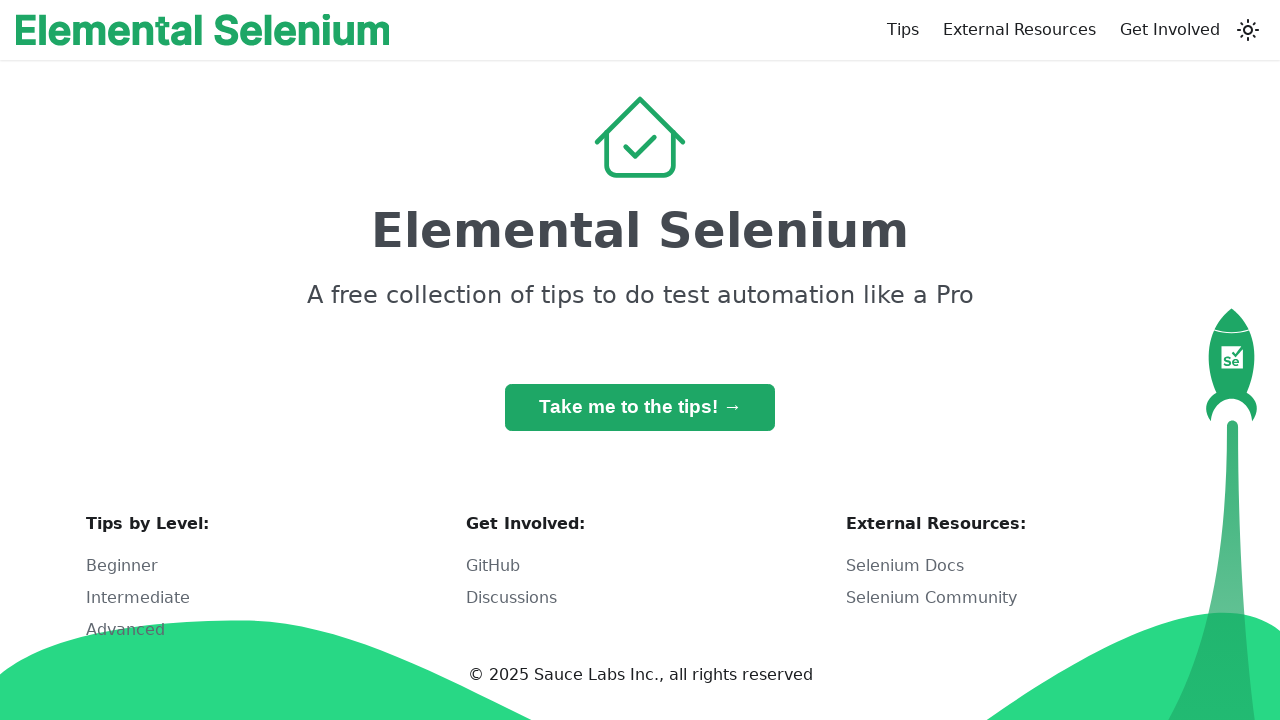

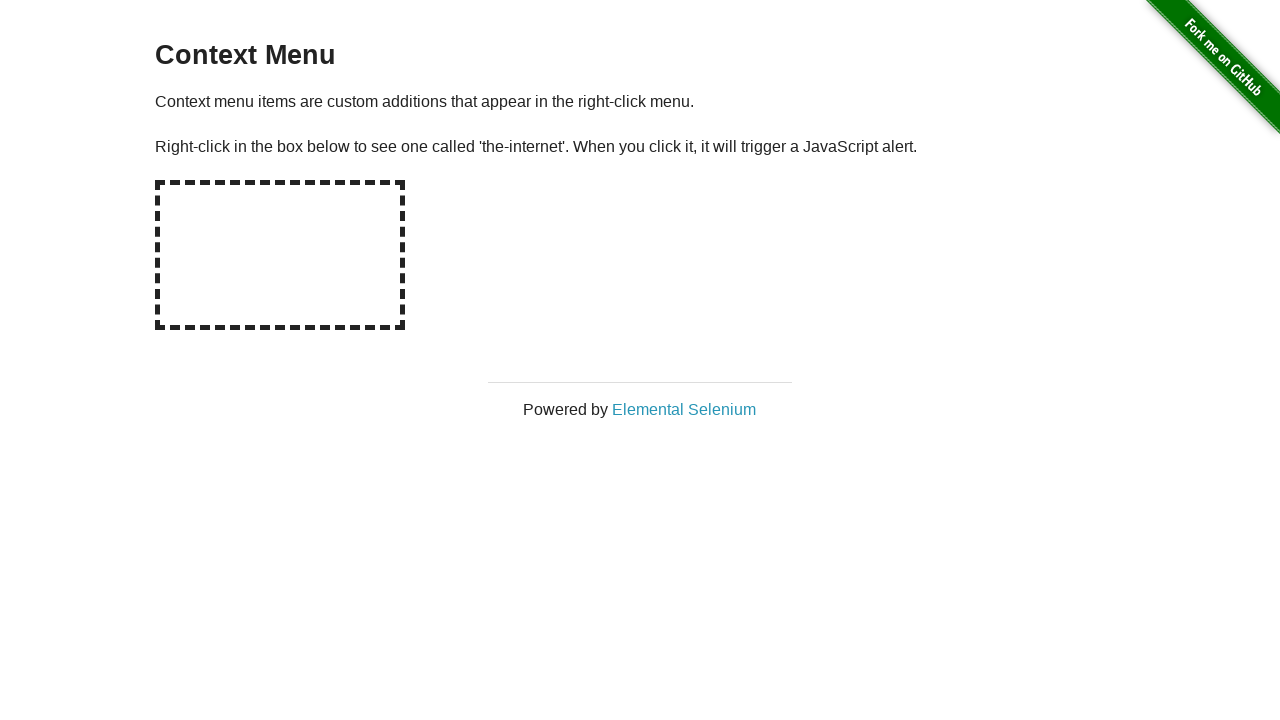